Selects a value from the Skills dropdown menu

Starting URL: http://demo.automationtesting.in/Register.html

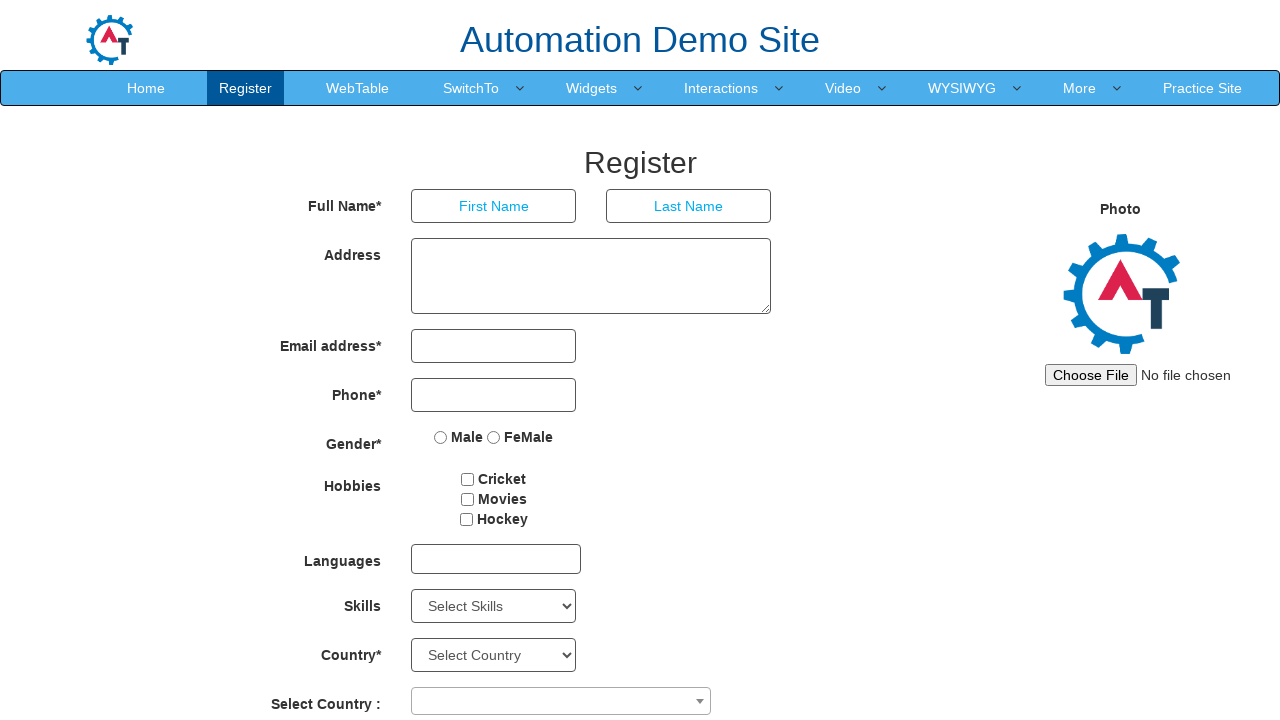

Navigated to registration page
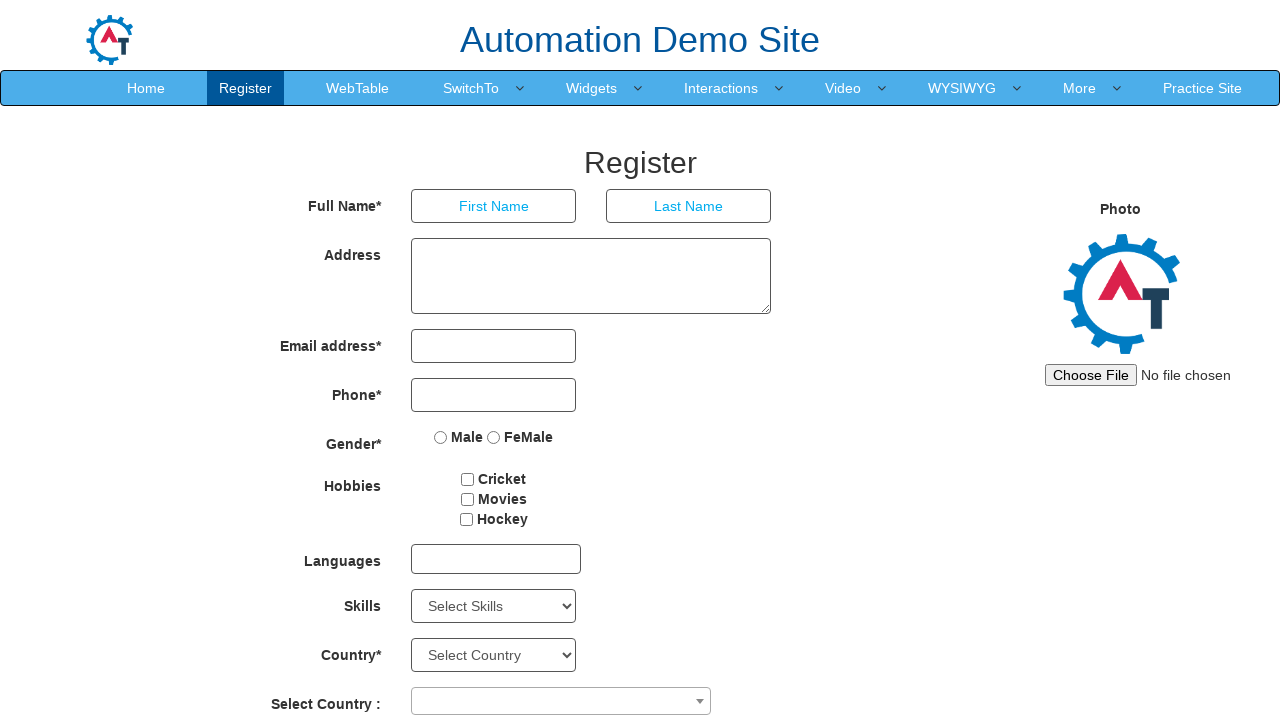

Selected 'APIs' from Skills dropdown menu on //select[@id='Skills']
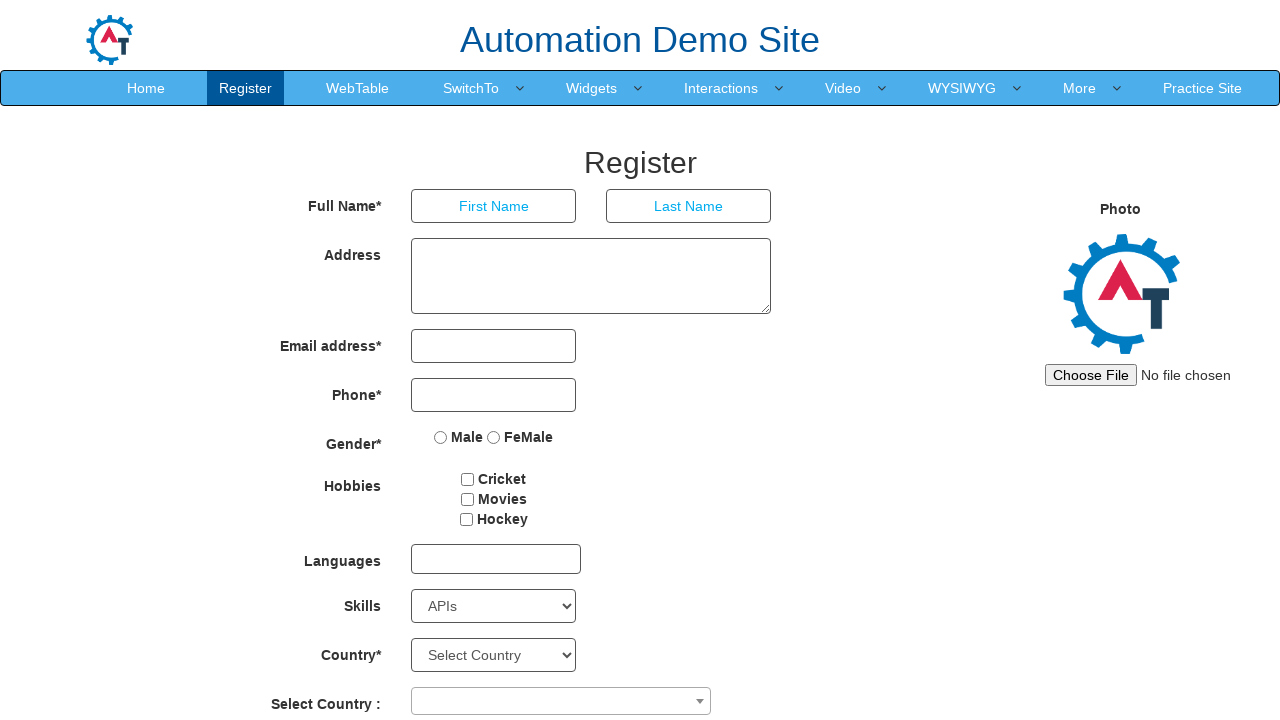

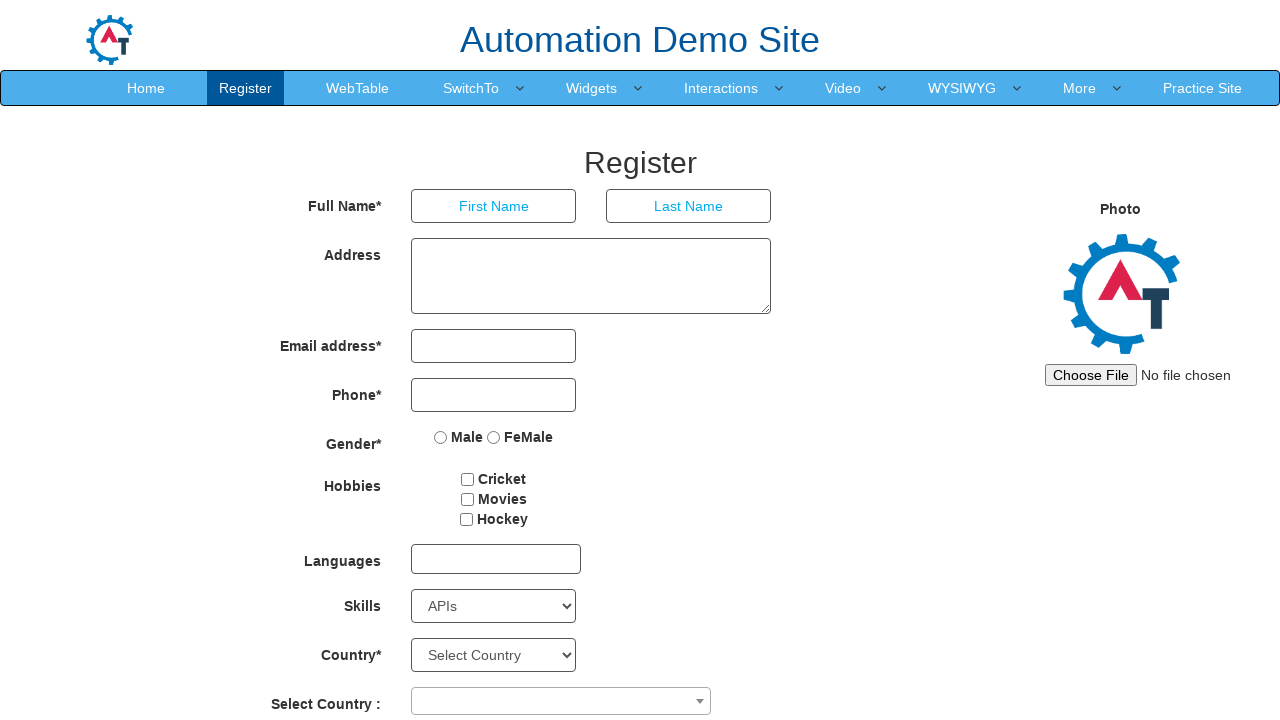